Tests dynamic control functionality by clicking a button to enable a text field and verifying its state changes

Starting URL: https://v1.training-support.net/selenium/dynamic-controls

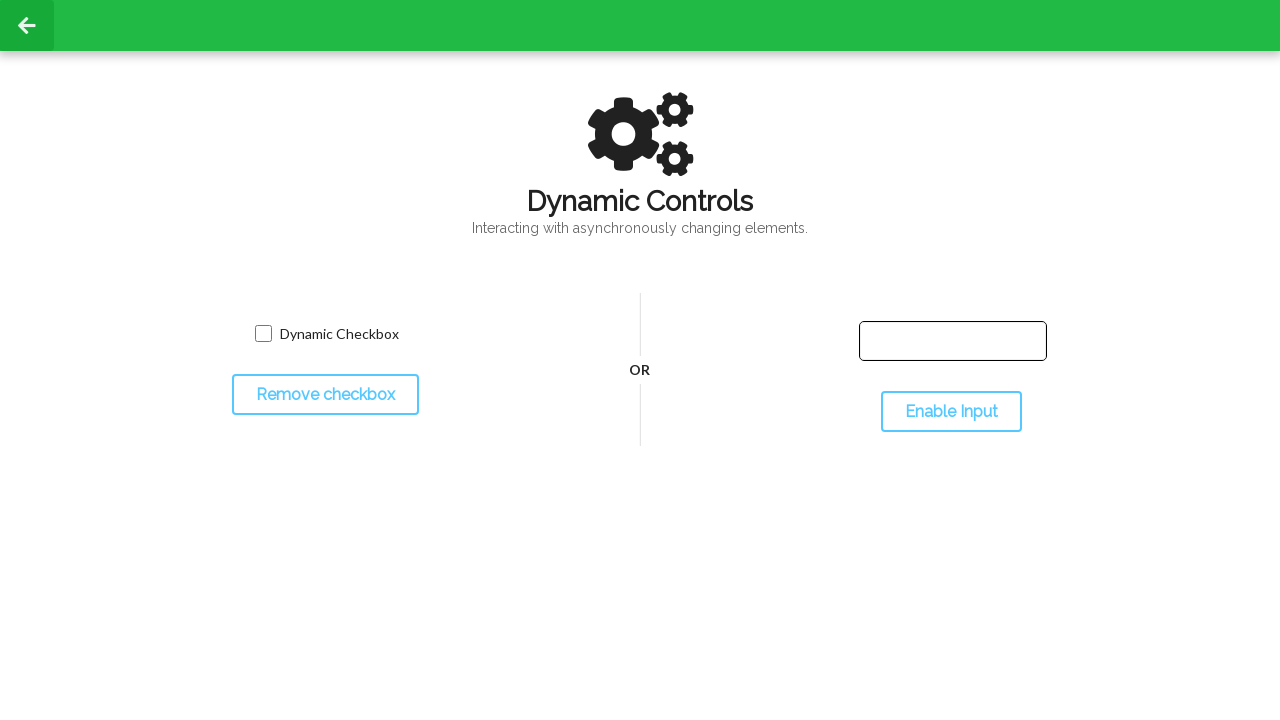

Located text field element
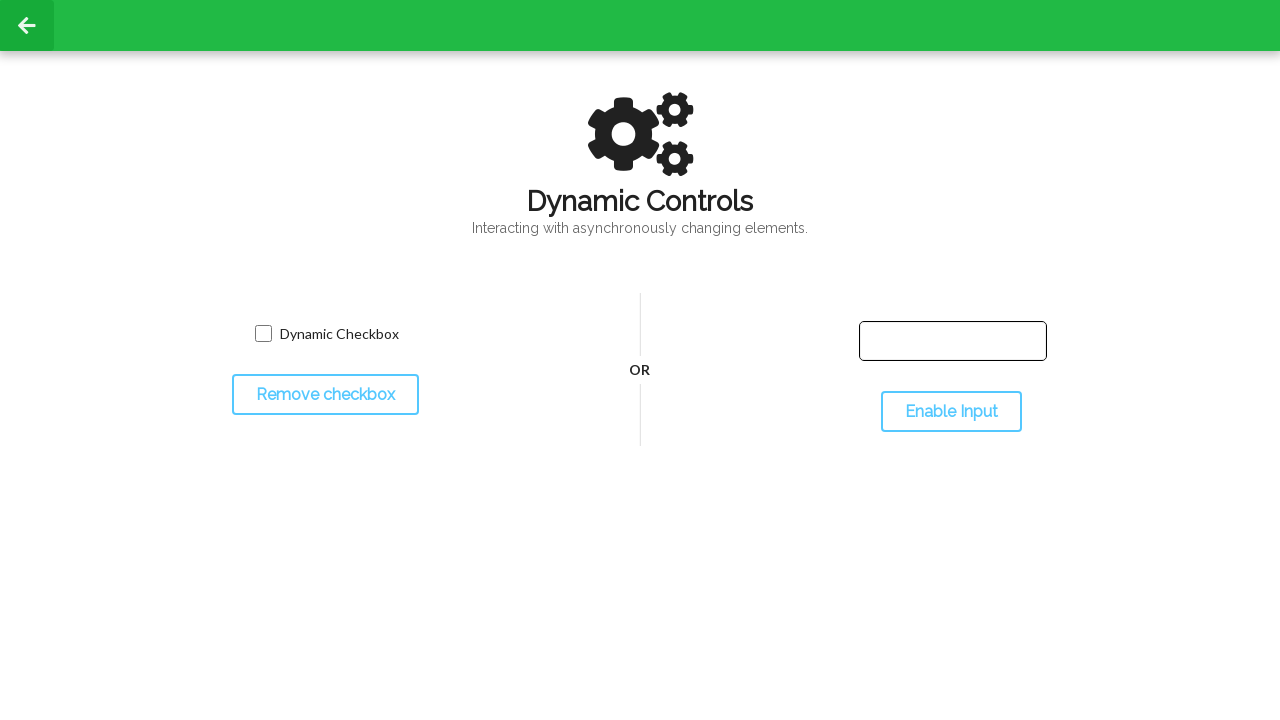

Checked initial state of text field - it is disabled
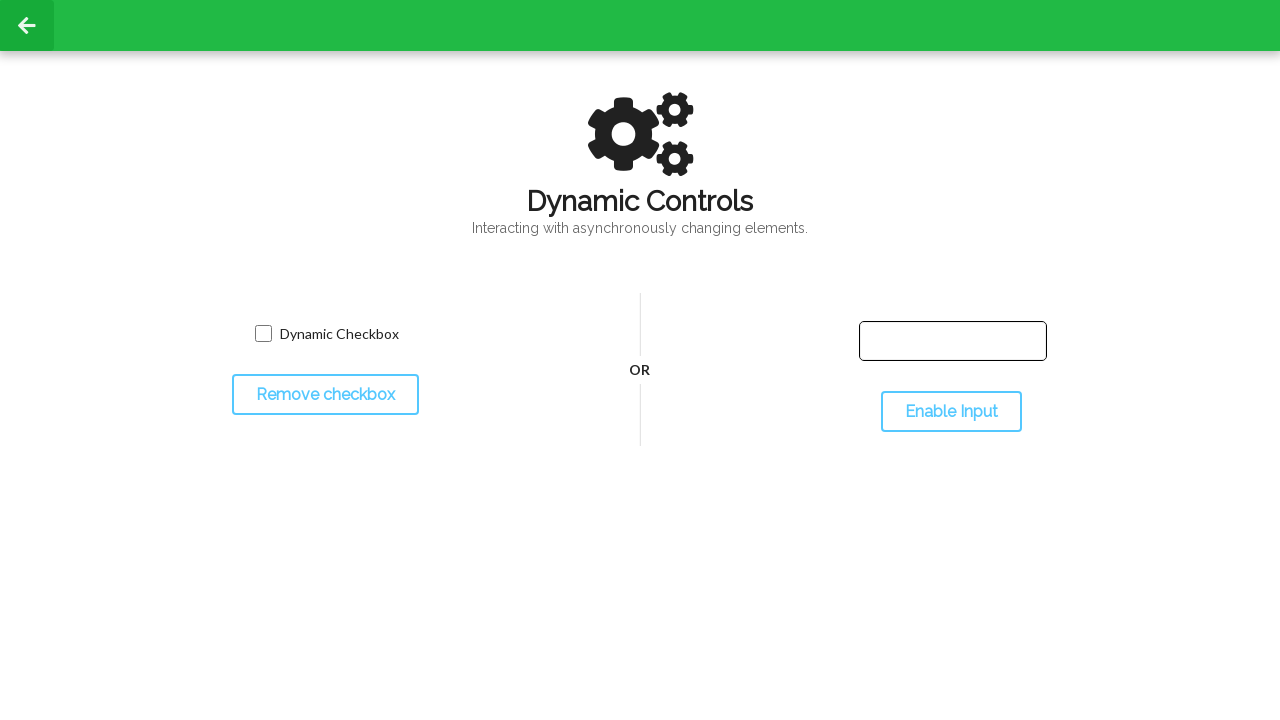

Clicked toggle button to enable text field at (951, 412) on #toggleInput
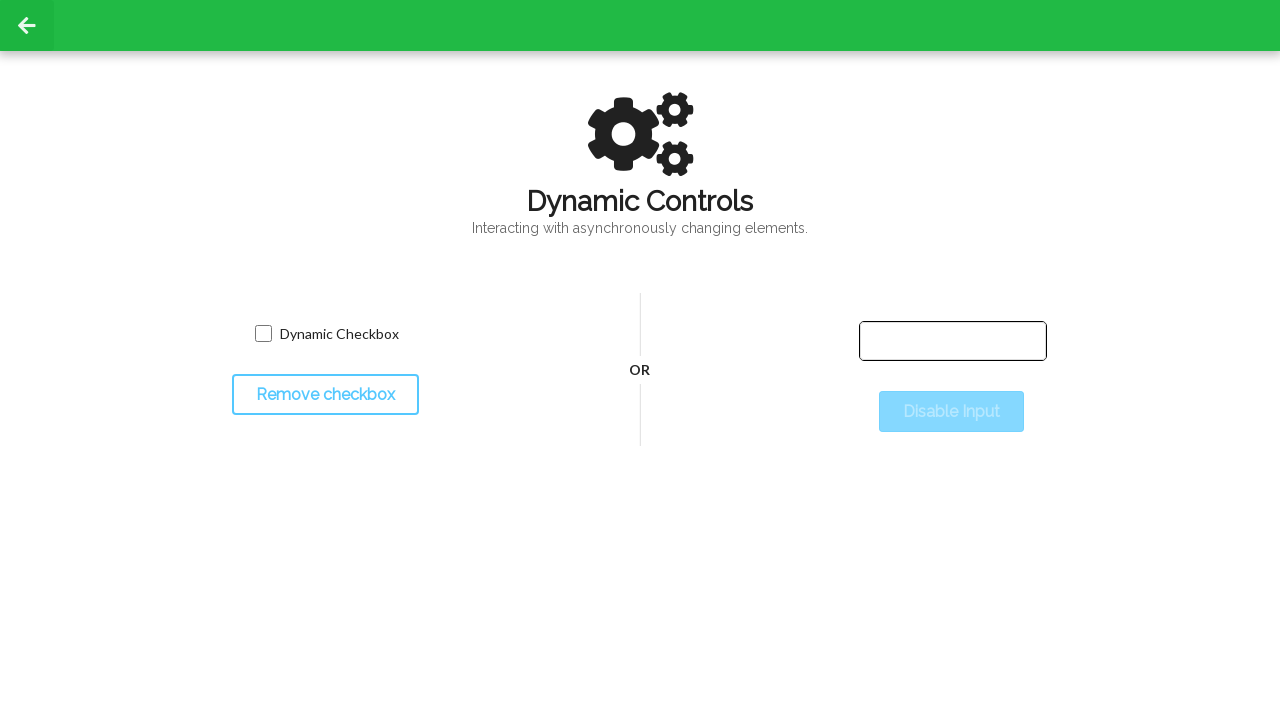

Waited for text field to become enabled
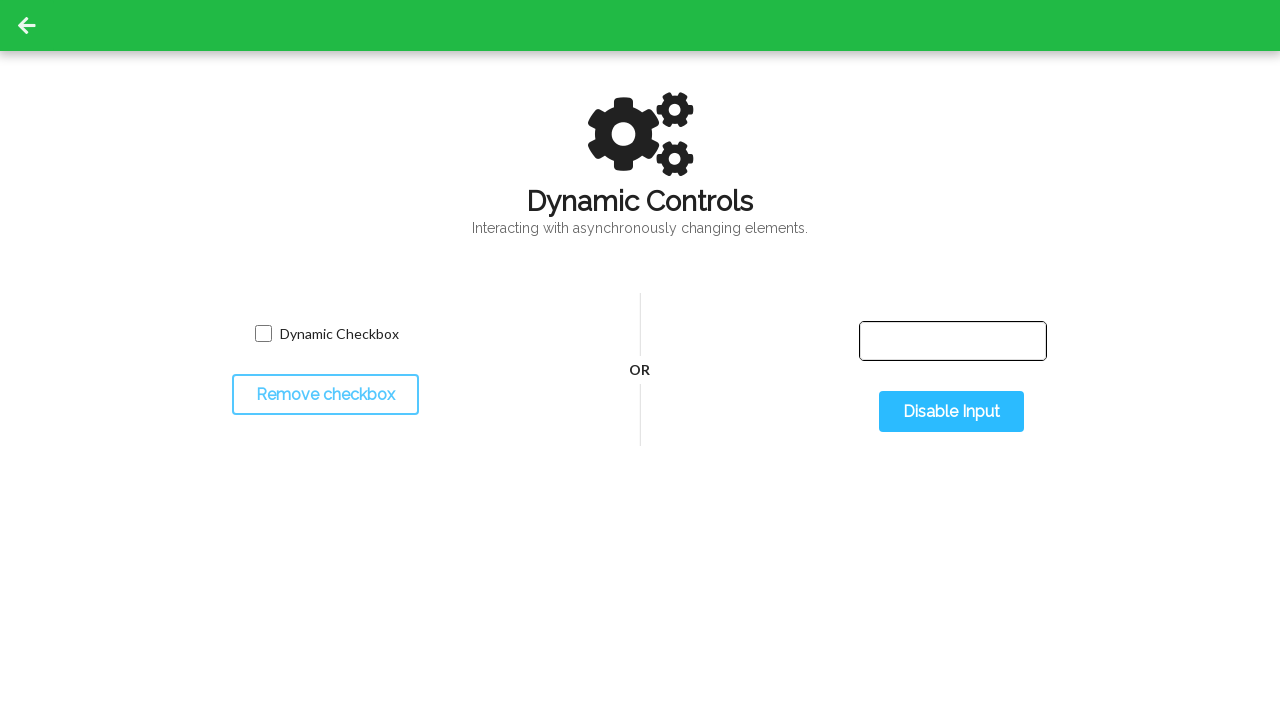

Verified text field is now enabled after toggle
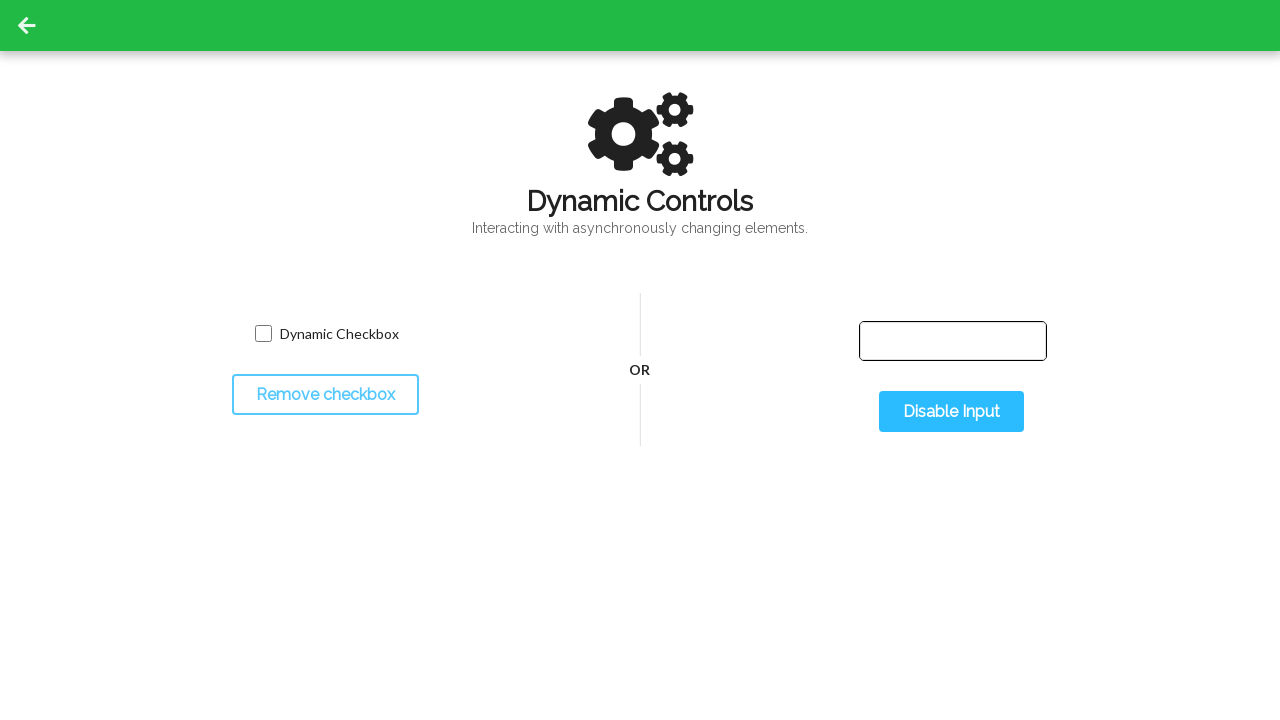

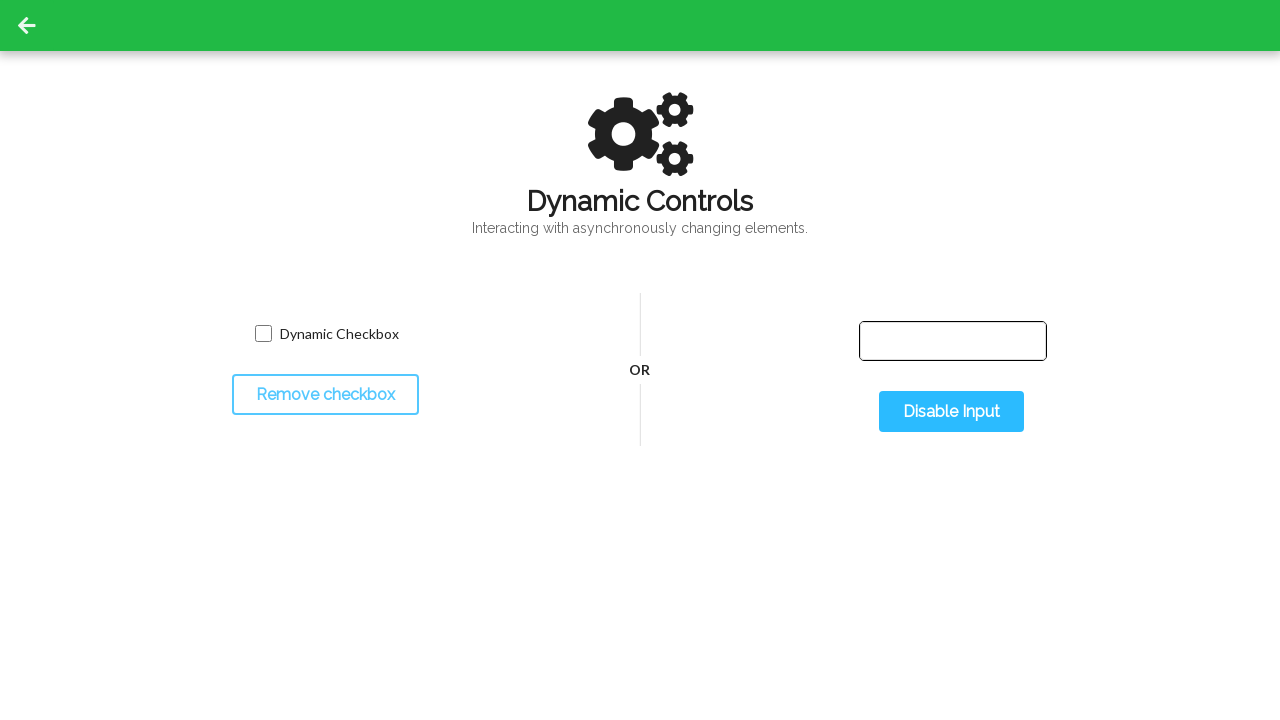